Tests a simple registration form by filling in first name, last name, email, and phone number fields, then submitting the form and handling the resulting alert confirmation.

Starting URL: https://v1.training-support.net/selenium/simple-form

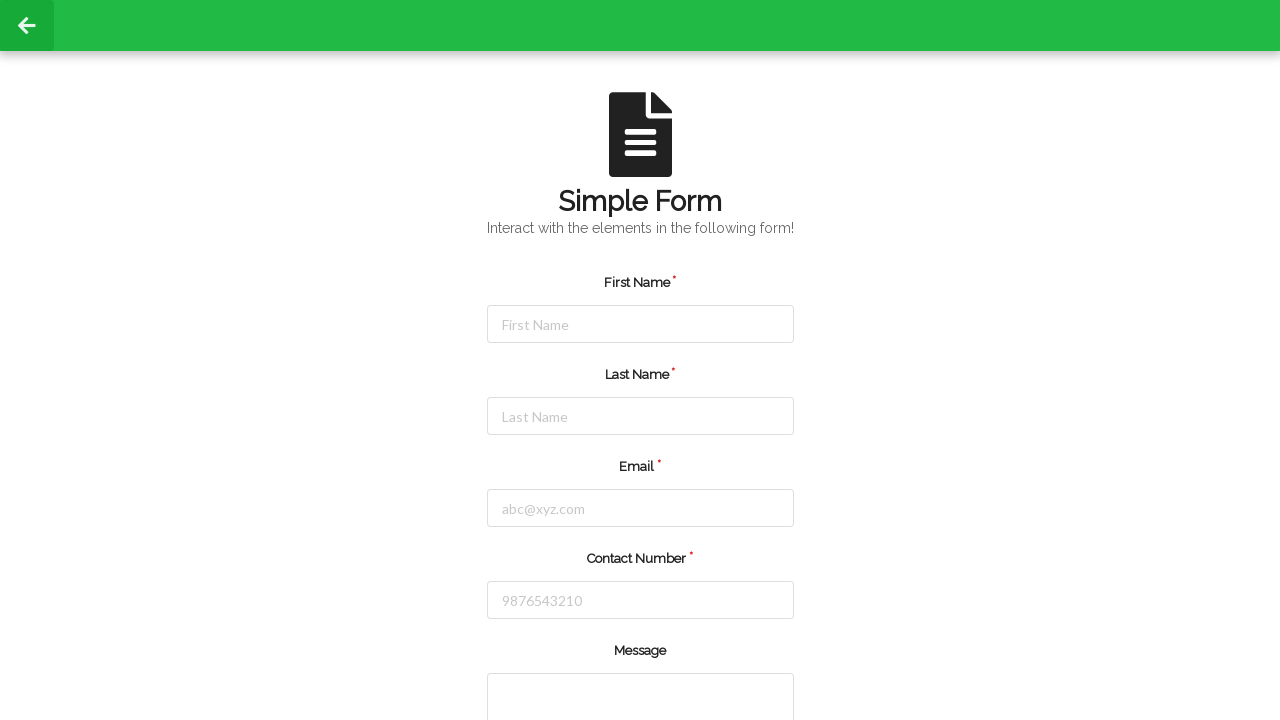

Filled first name field with 'Jennifer' on #firstName
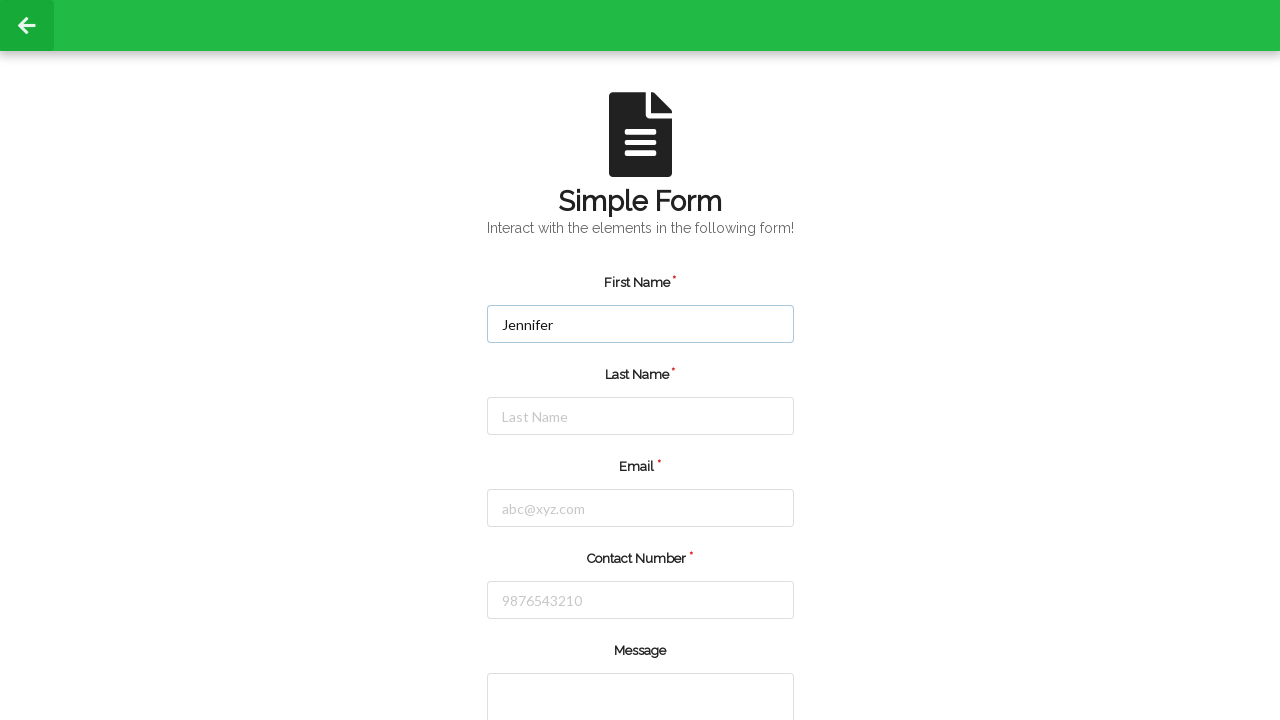

Filled last name field with 'Morrison' on #lastName
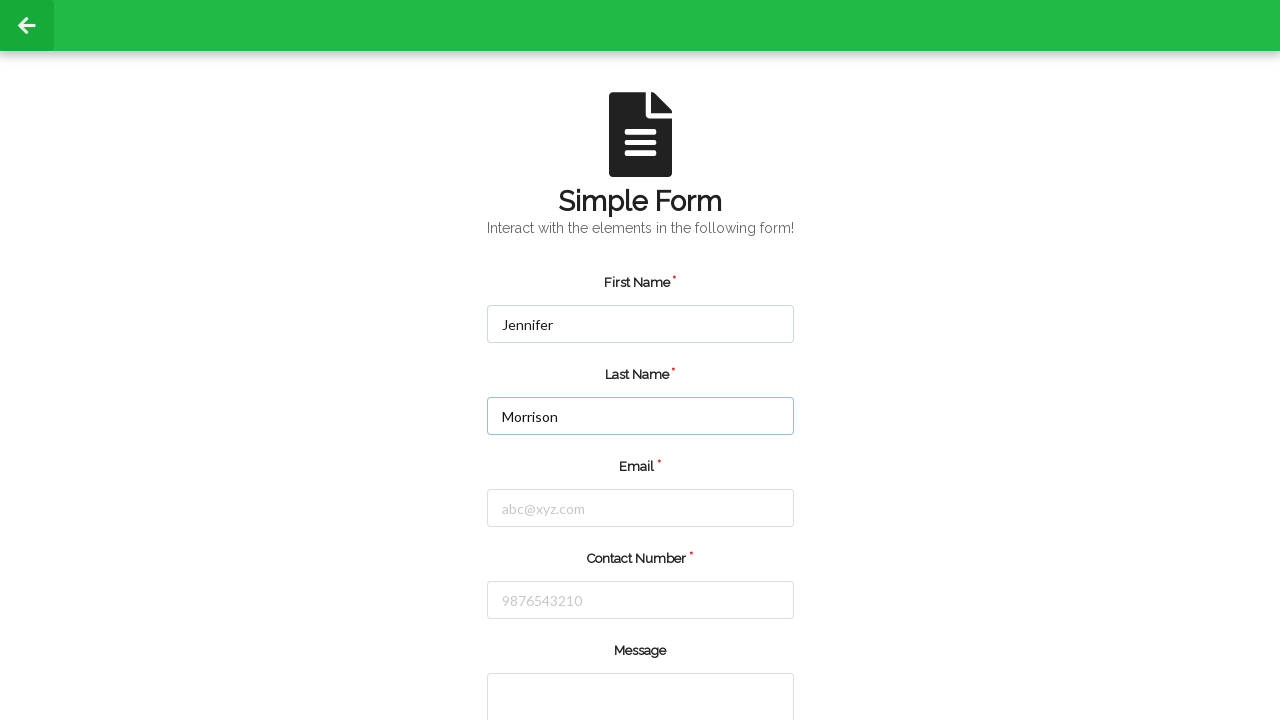

Filled email field with 'jennifer.morrison@testmail.com' on #email
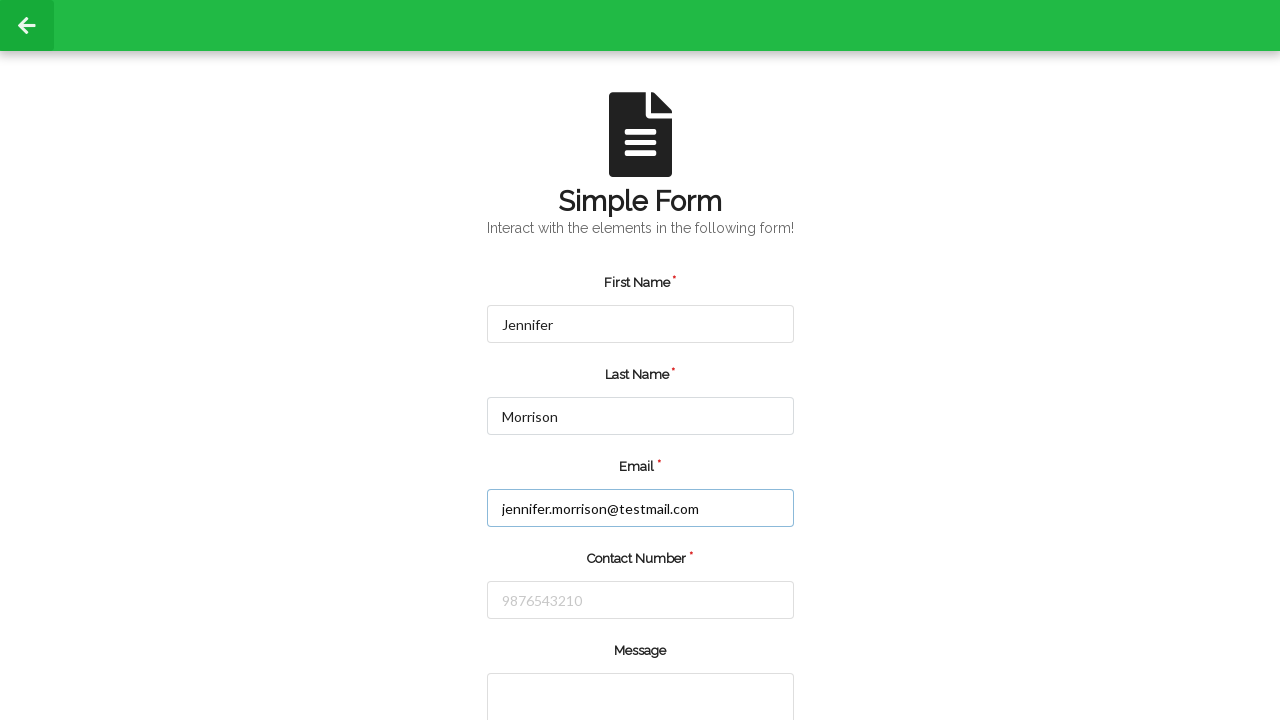

Filled phone number field with '5551234567' on #number
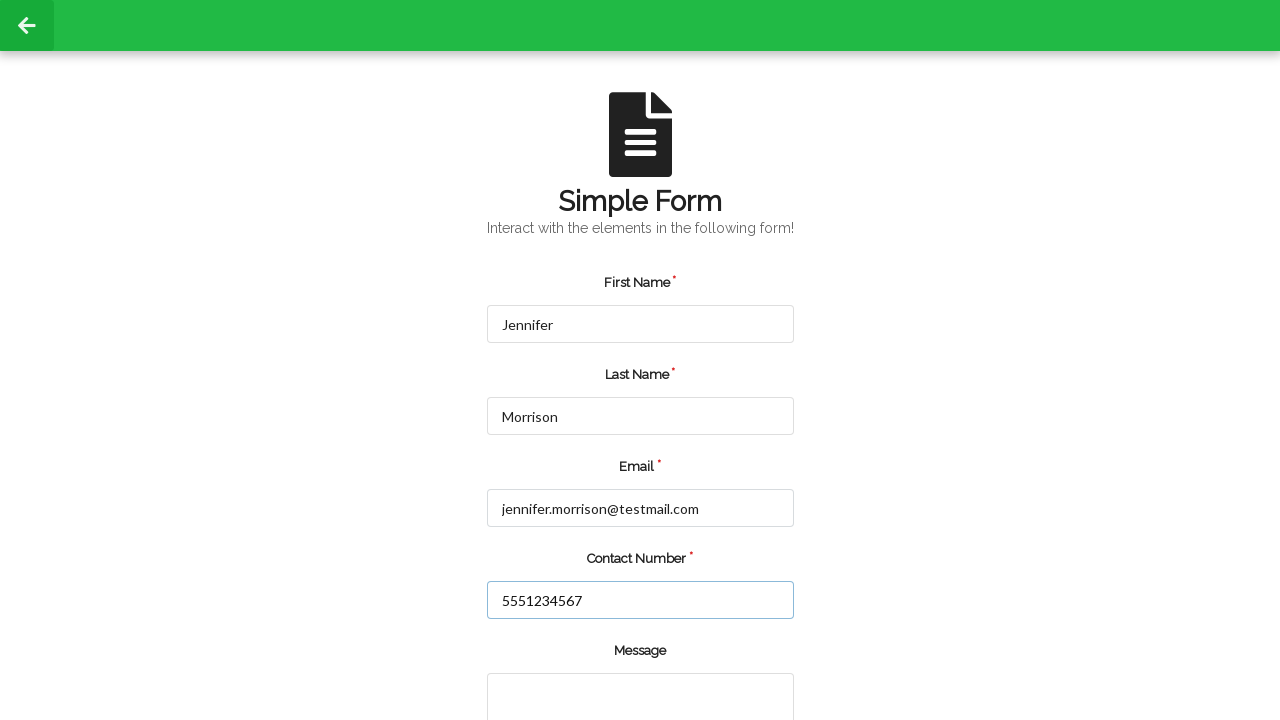

Clicked the green submit button at (558, 660) on input.green
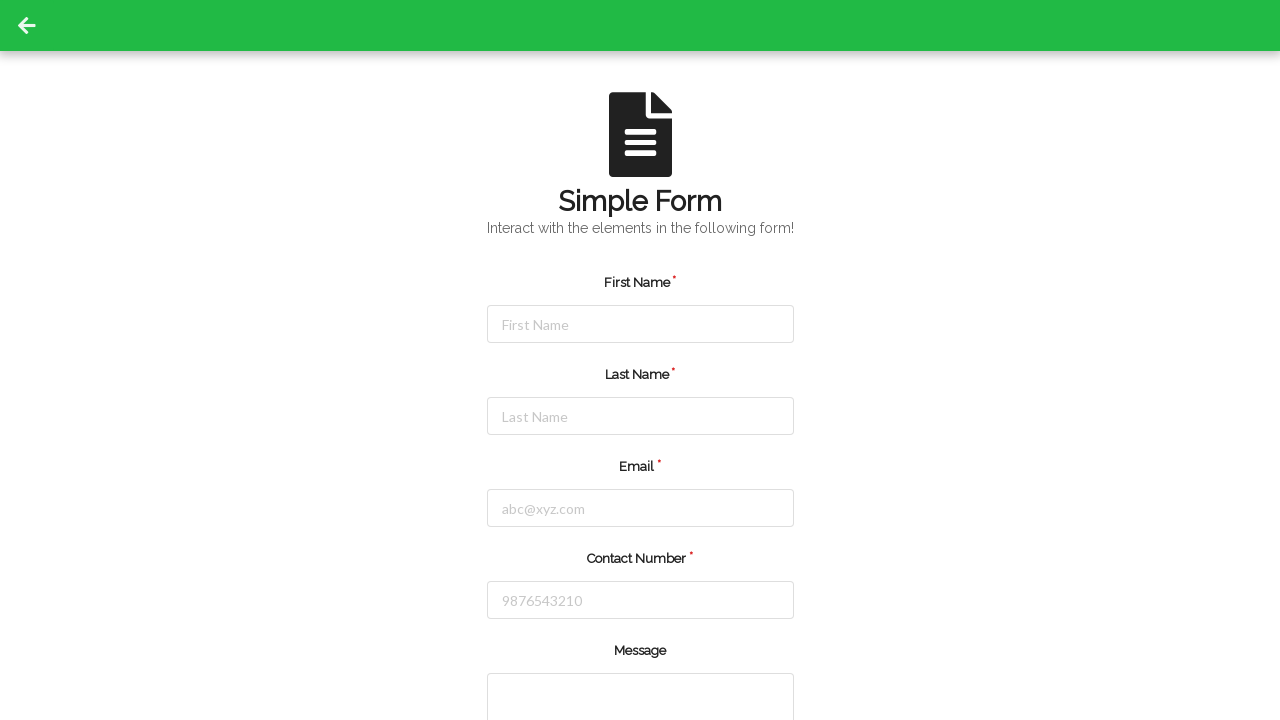

Set up alert dialog handler to accept alerts
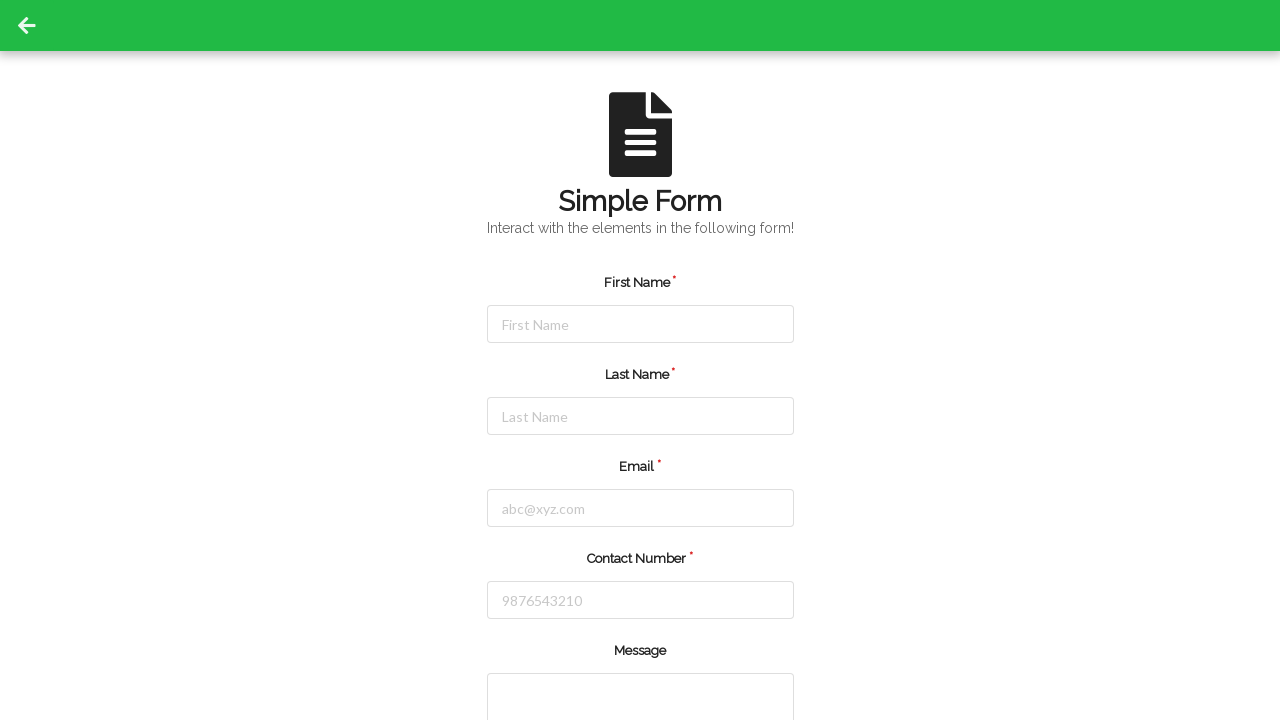

Waited for alert confirmation dialog to appear and be handled
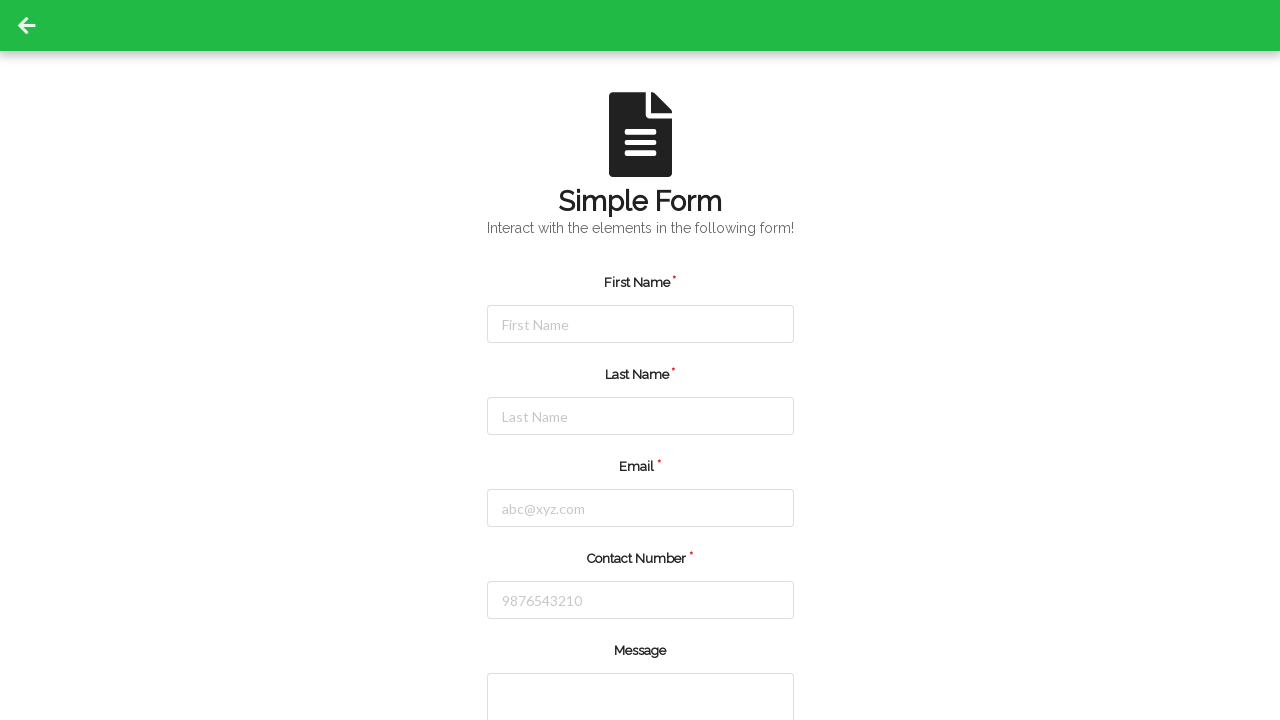

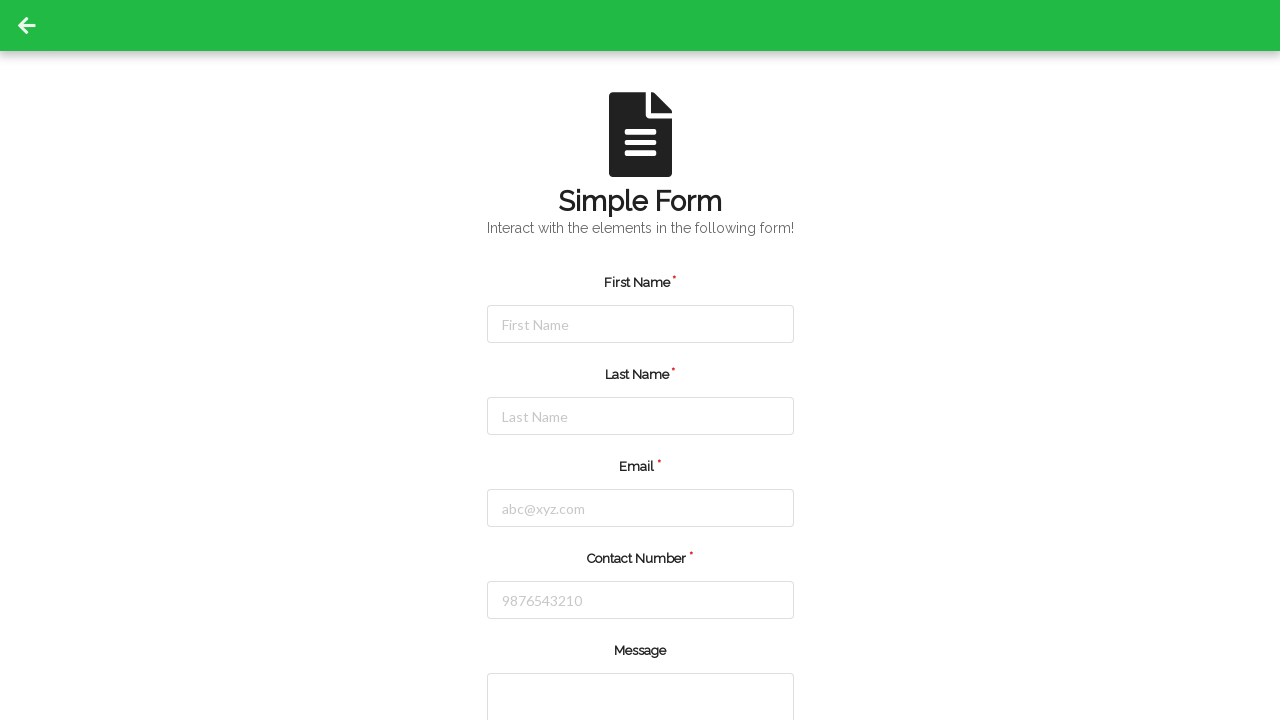